Tests the search functionality by entering a location query and submitting with Enter key

Starting URL: https://flylitchi.com/hub

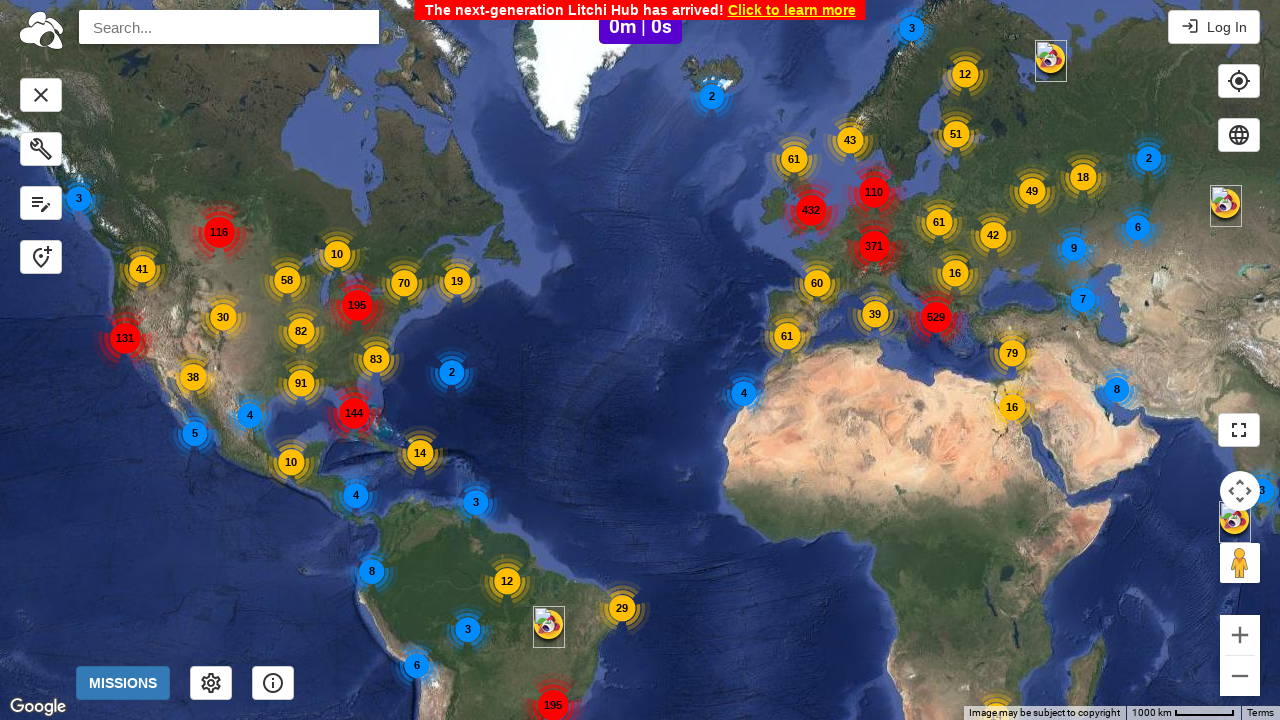

Located search input field with id 'pac-input'
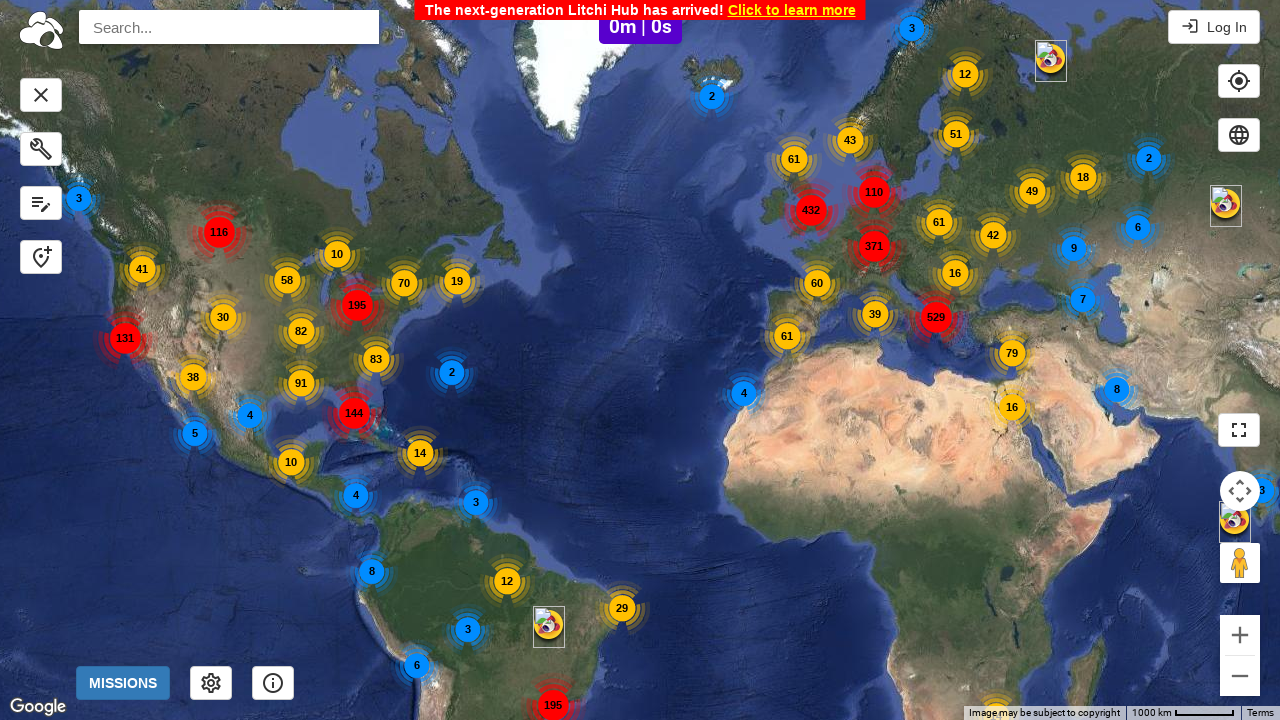

Search input field is now visible
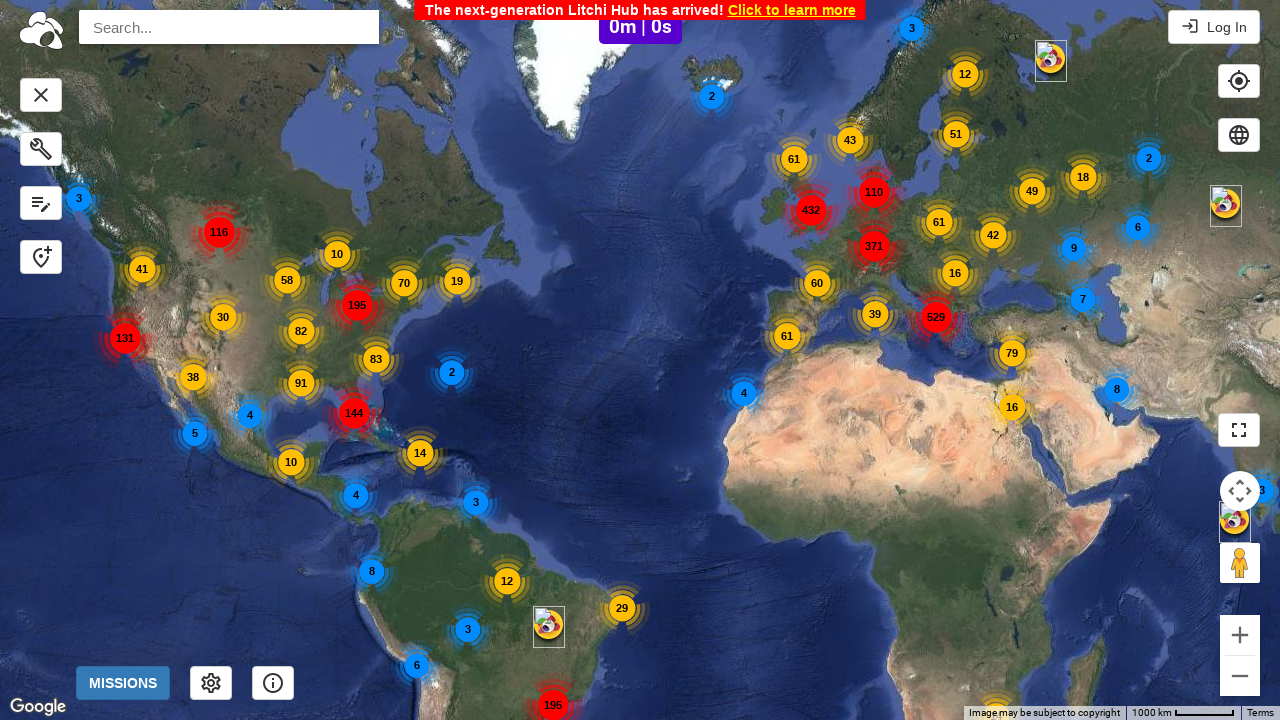

Filled search field with 'Austin, TX' on input#pac-input
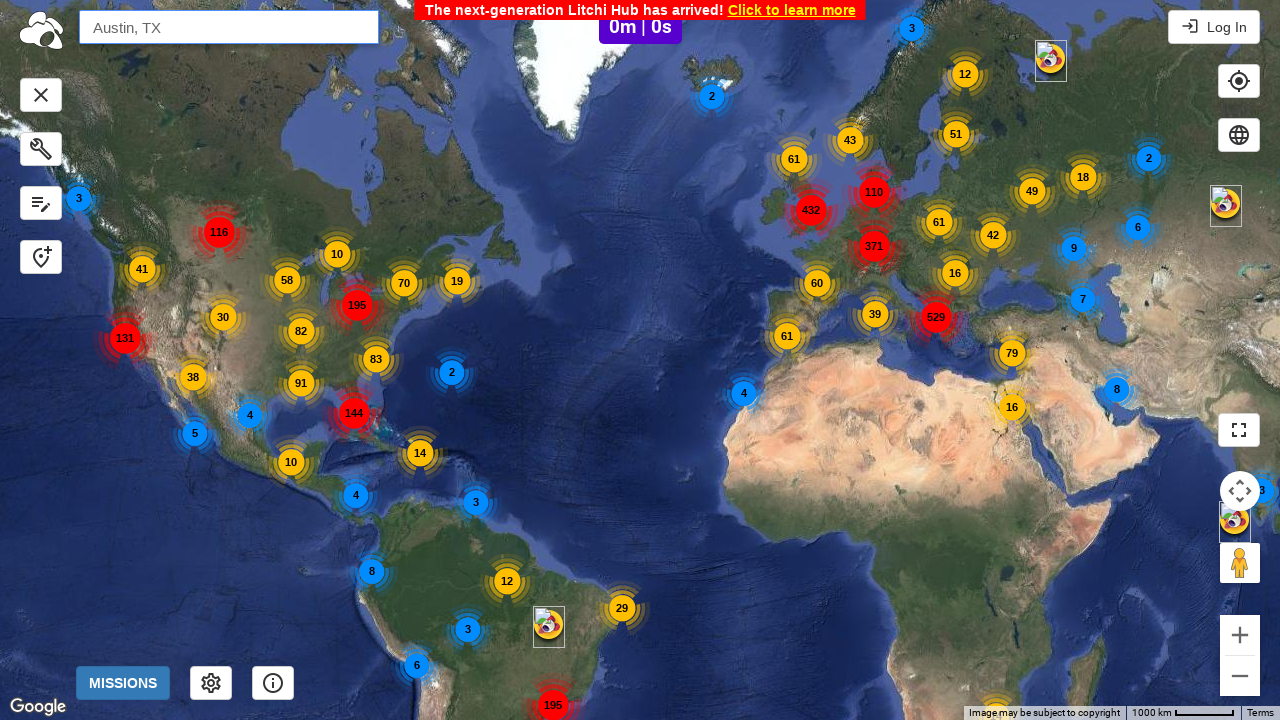

Pressed Enter key to submit search query for Austin, TX on input#pac-input
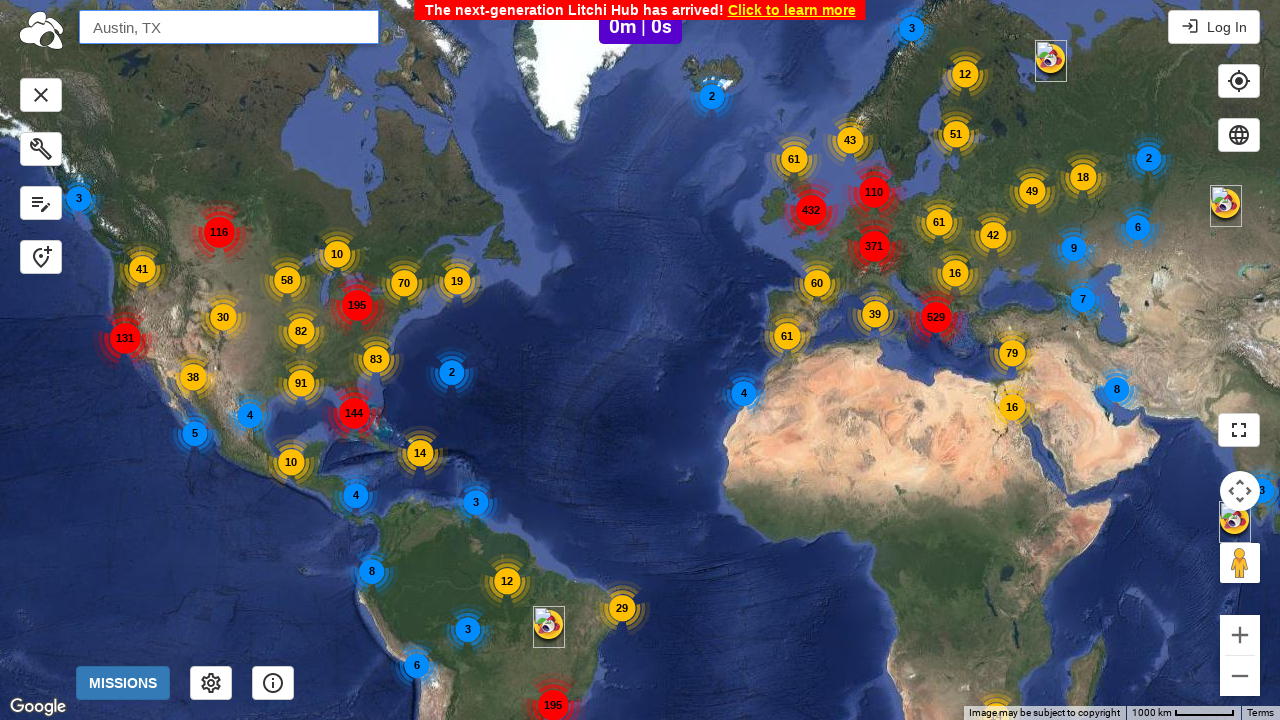

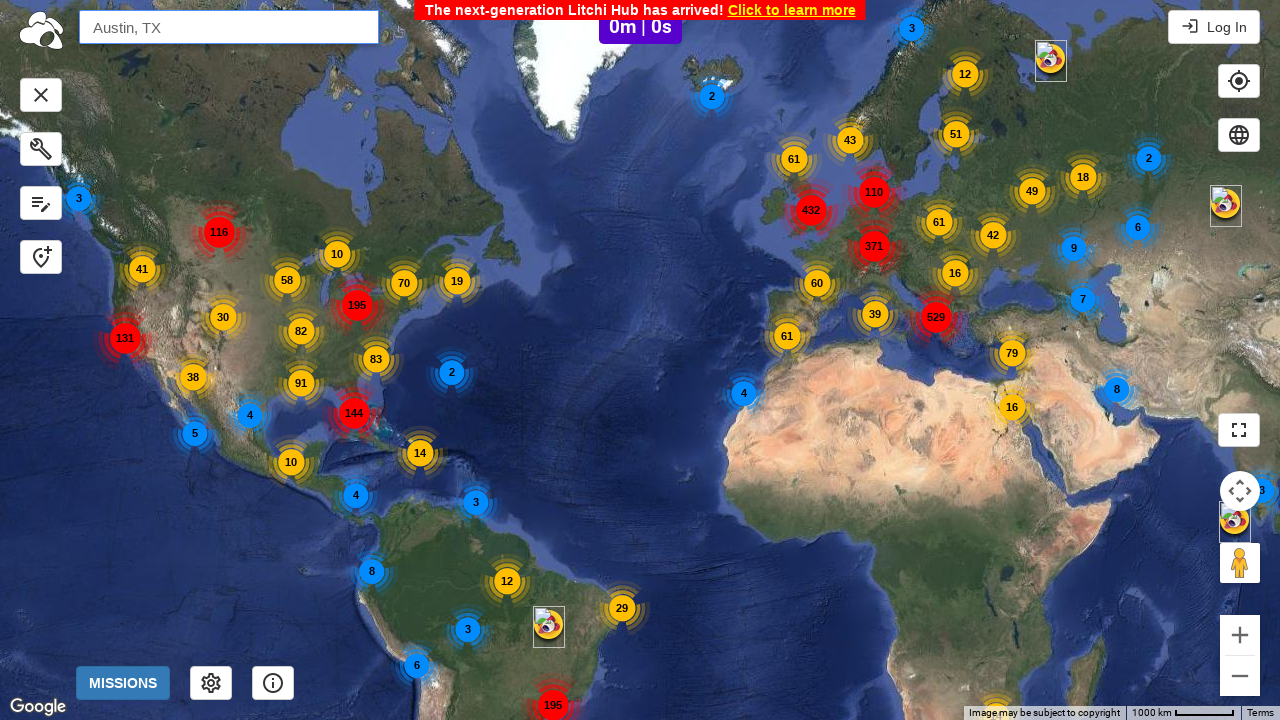